Tests scrolling to an element and filling form fields including name and date inputs

Starting URL: https://formy-project.herokuapp.com/scroll

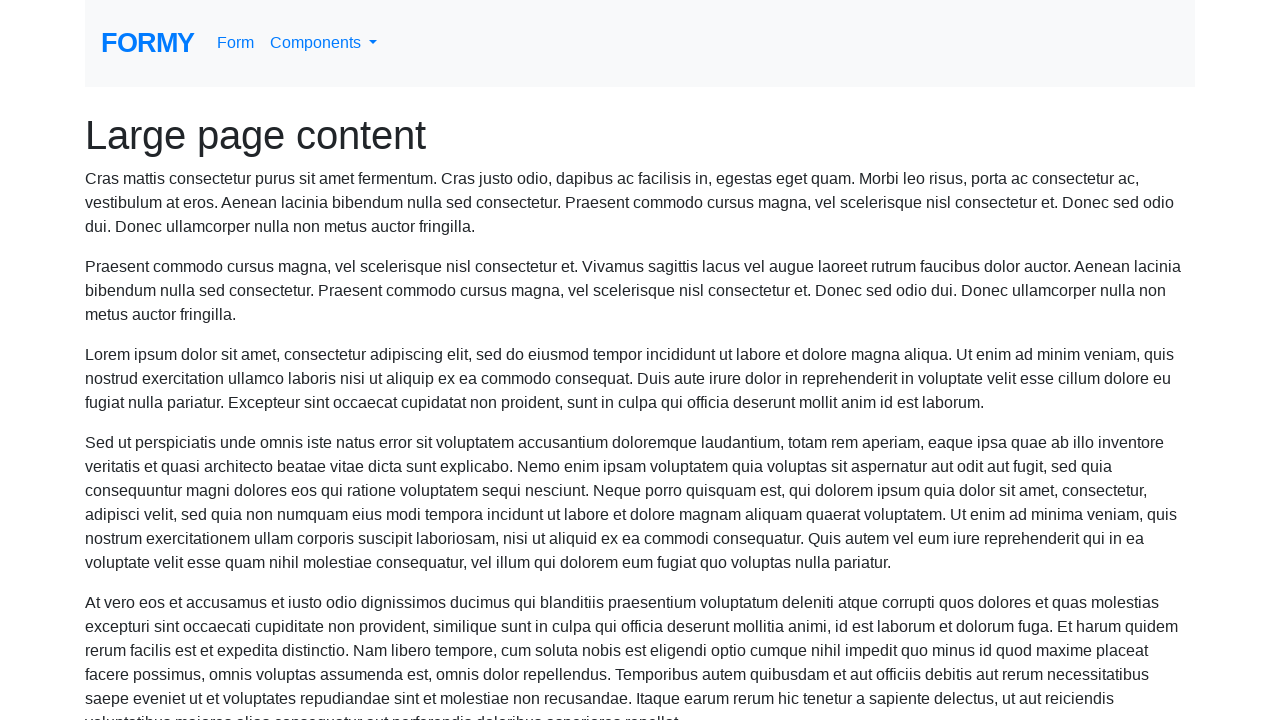

Located name field element
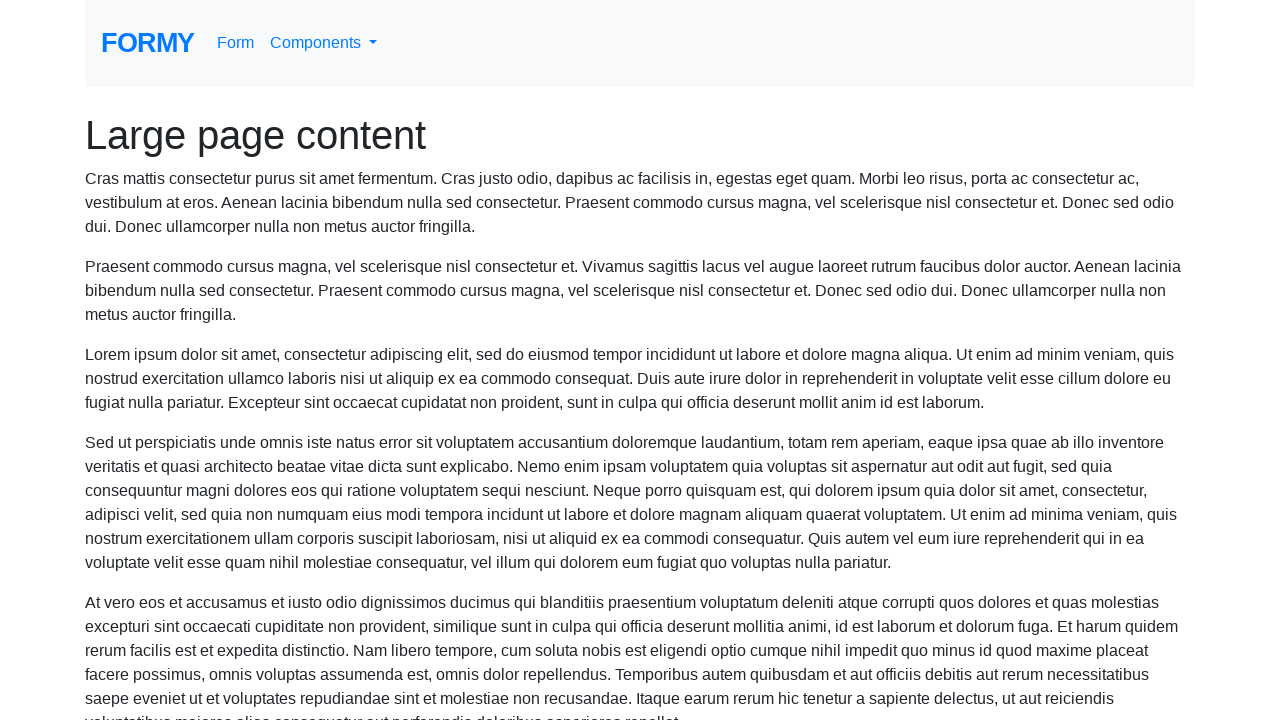

Scrolled to name field
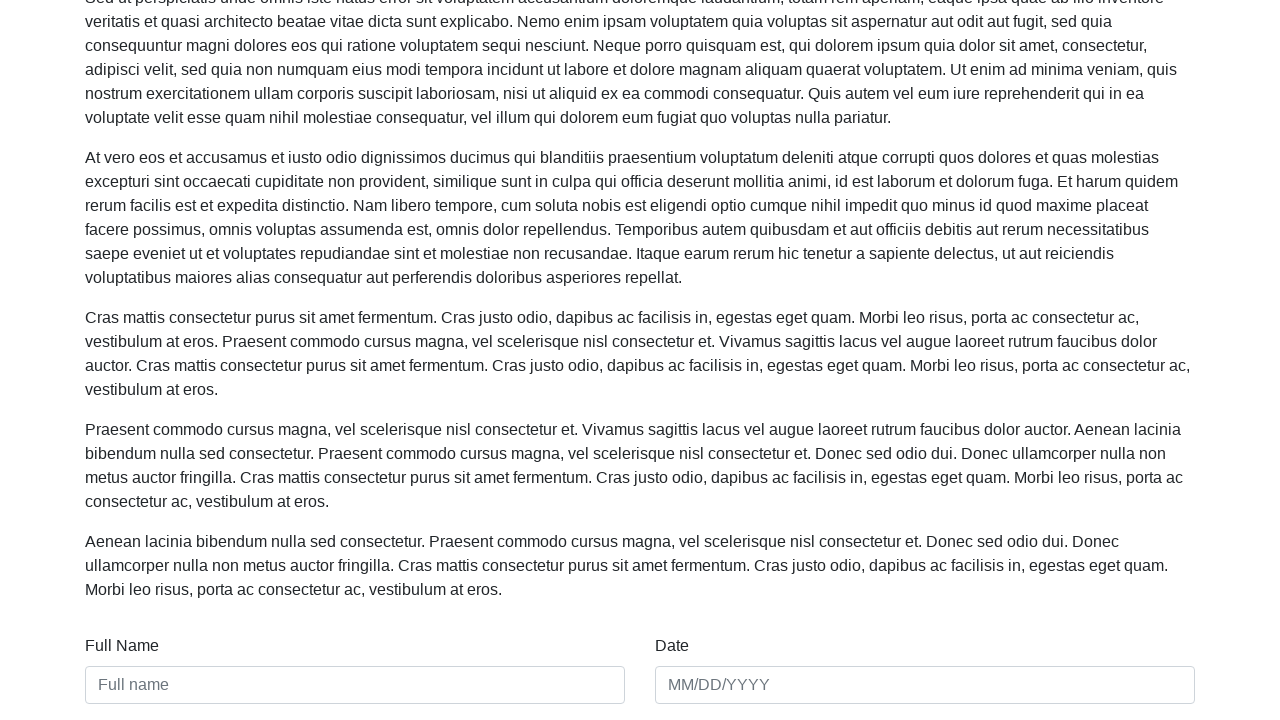

Filled name field with 'Juan Pablo' on #name
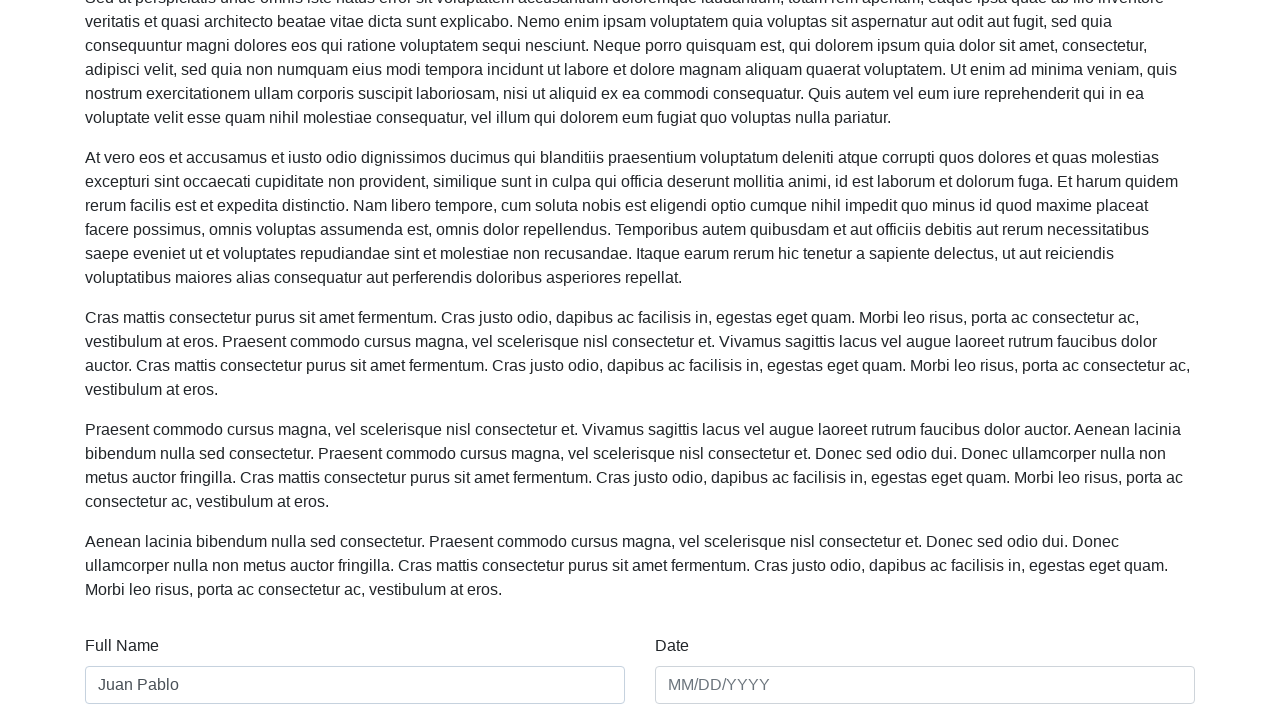

Filled date field with '01/01/2020' on #date
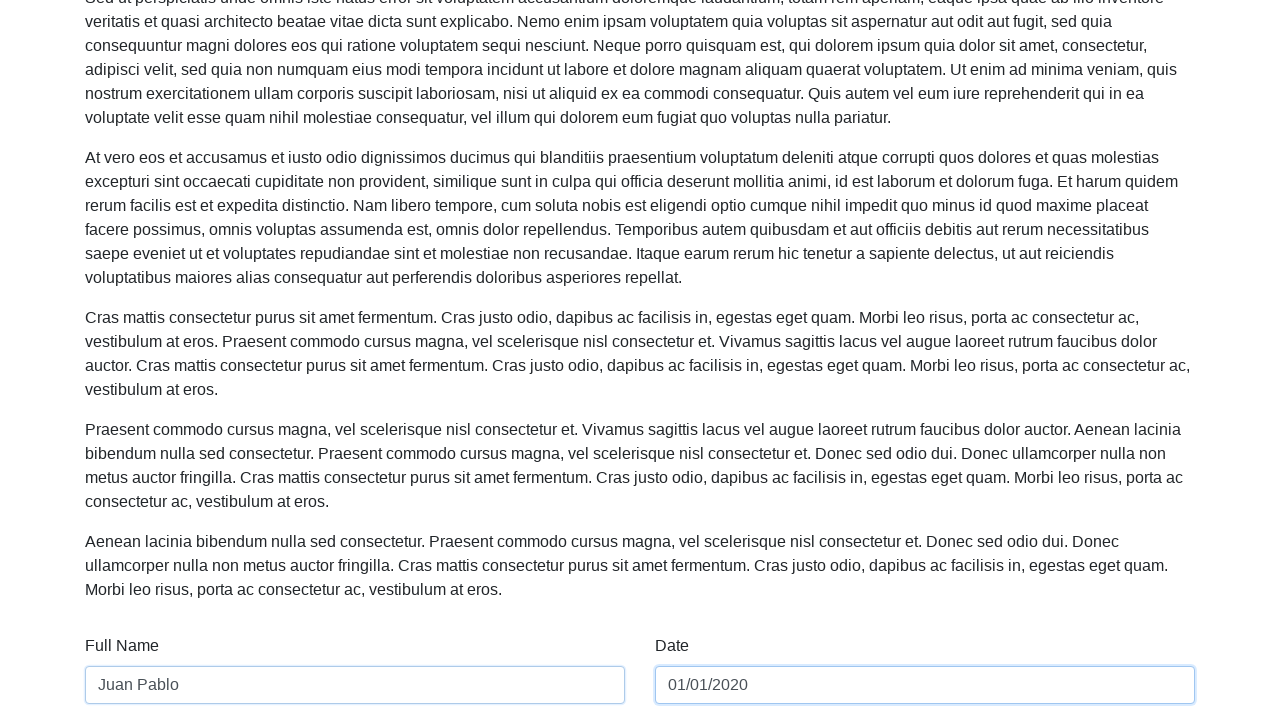

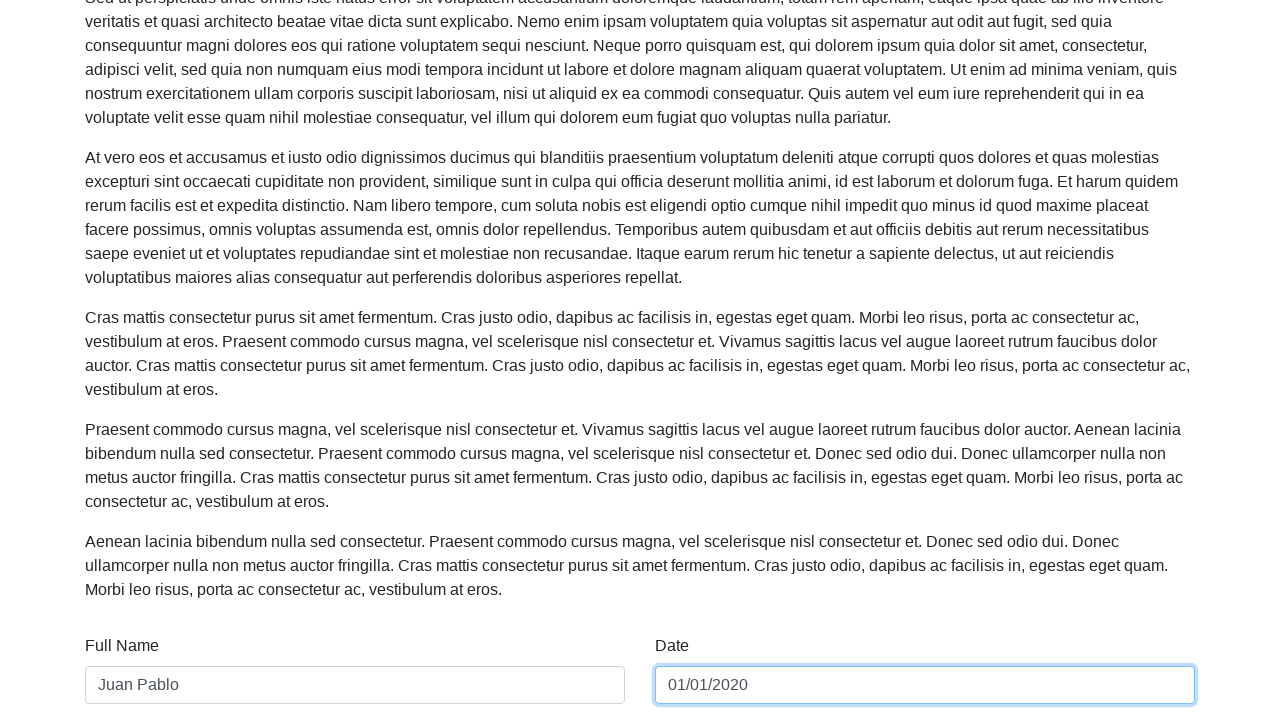